Navigates to a Selenium practice demo page and verifies that a dynamic web table with header columns is present and accessible

Starting URL: https://www.techlistic.com/p/demo-selenium-practice.html

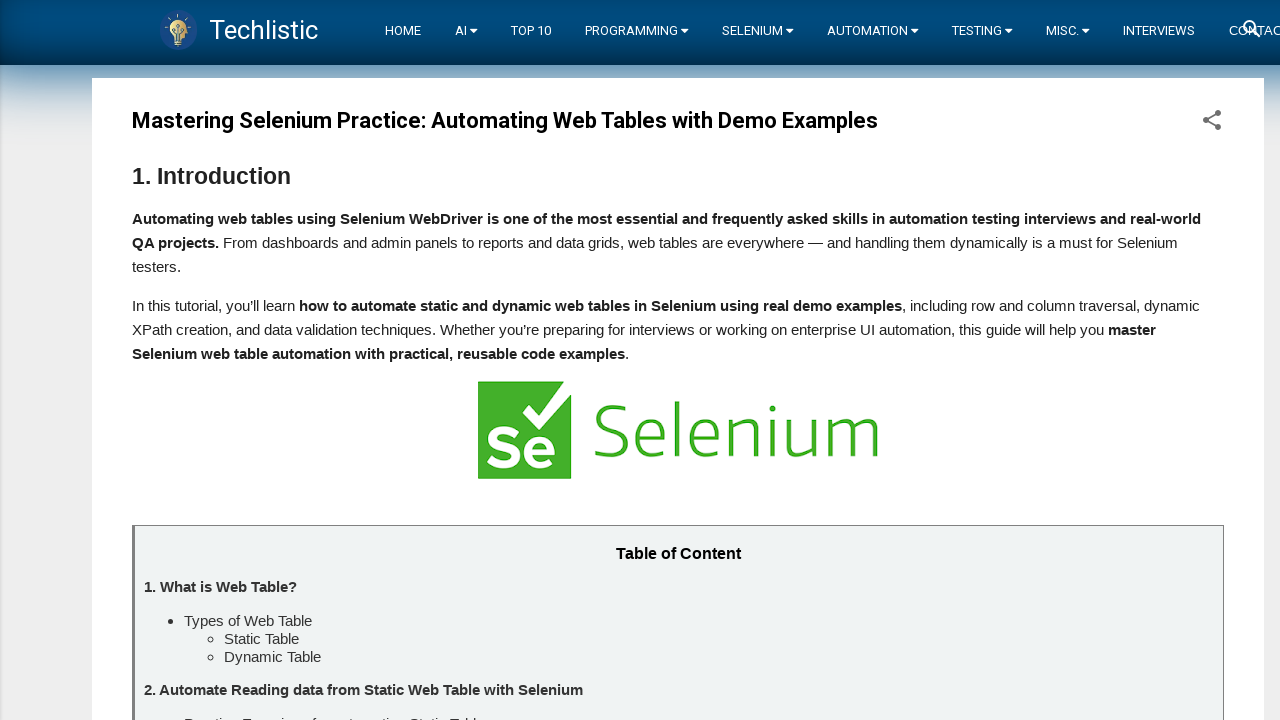

Waited for table to be present on the page
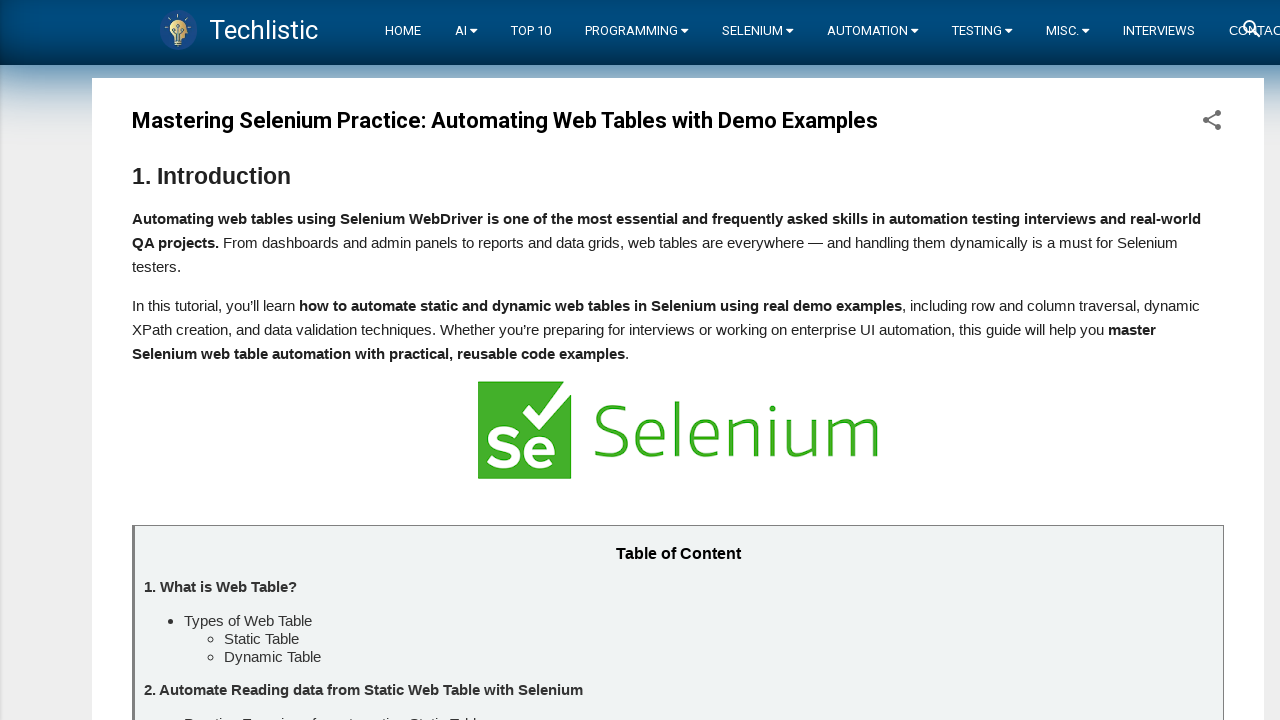

Waited for table header column 1 to be present
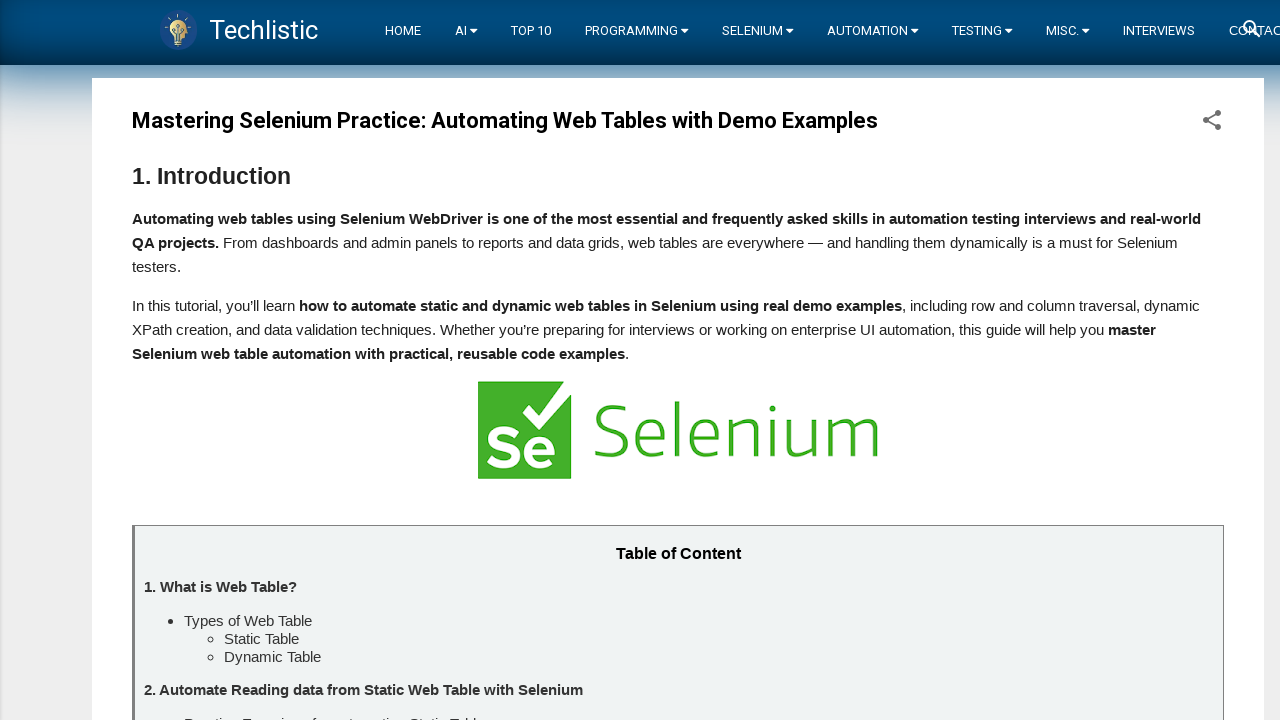

Clicked on table header column 1 to verify it's interactive at (249, 361) on xpath=//div[contains(@class,'post-body')]//table/thead/tr/th[1]
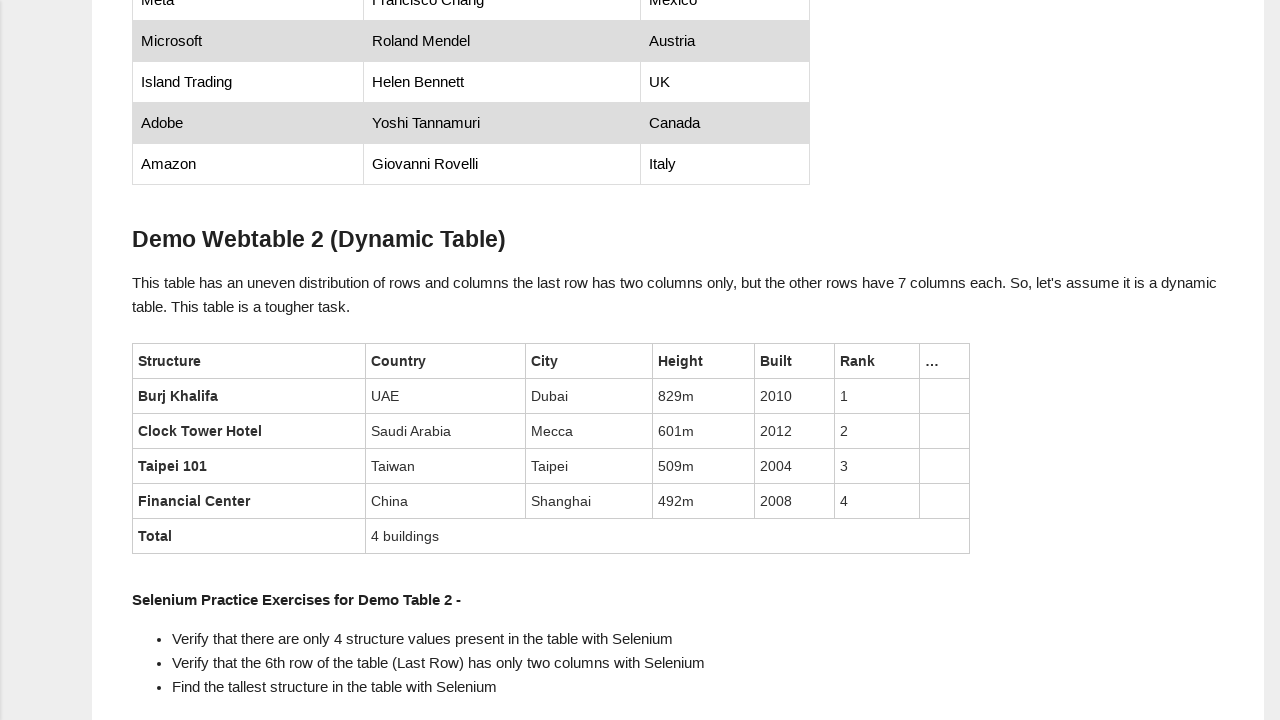

Waited for table header column 2 to be present
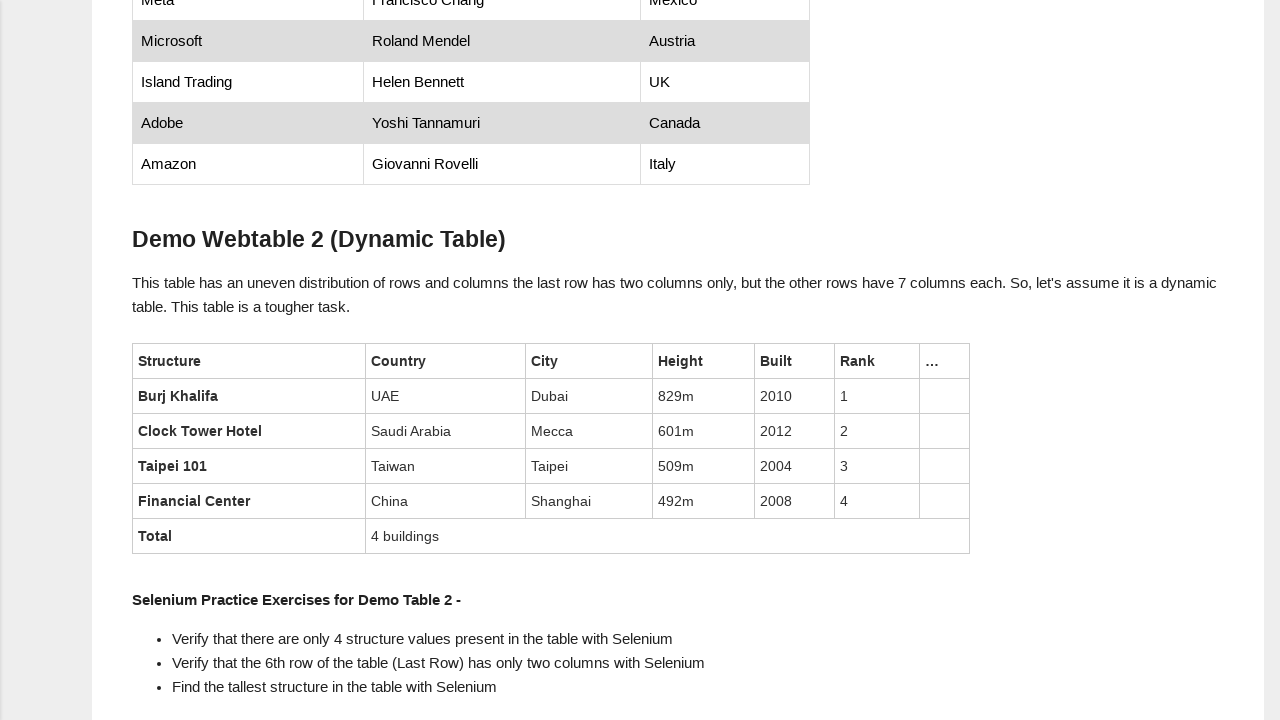

Clicked on table header column 2 to verify it's interactive at (446, 361) on xpath=//div[contains(@class,'post-body')]//table/thead/tr/th[2]
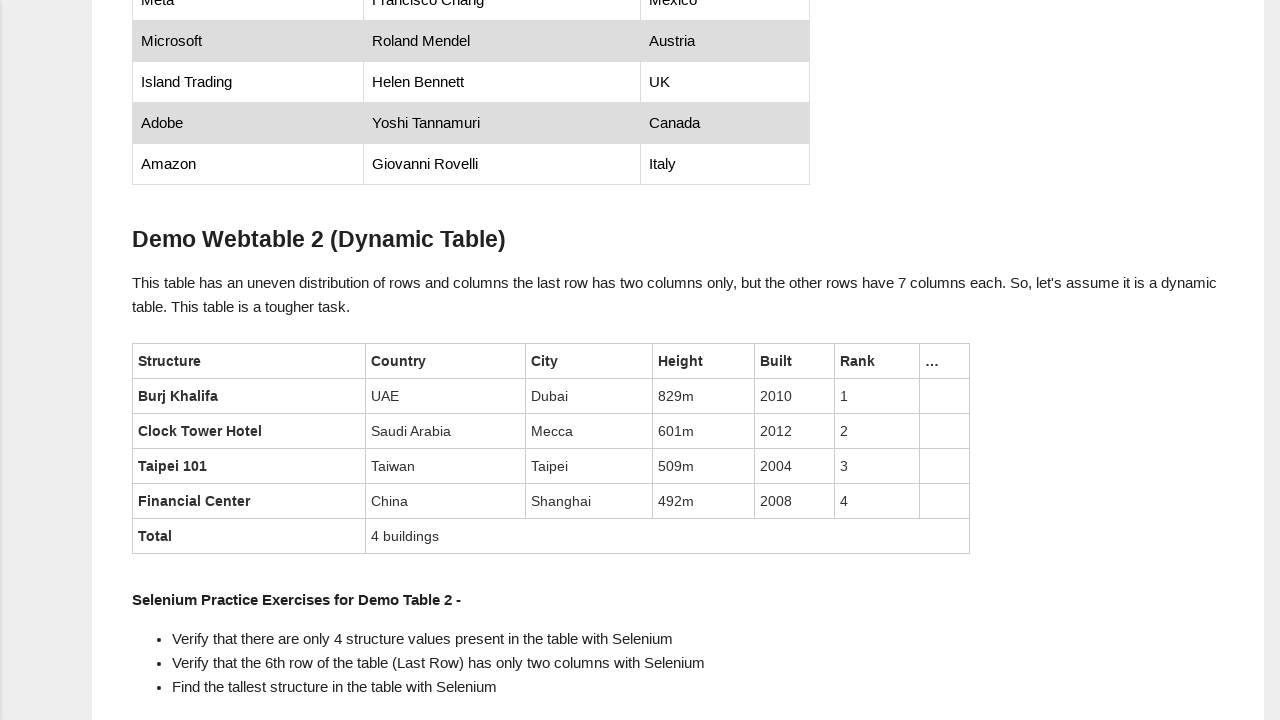

Waited for table header column 3 to be present
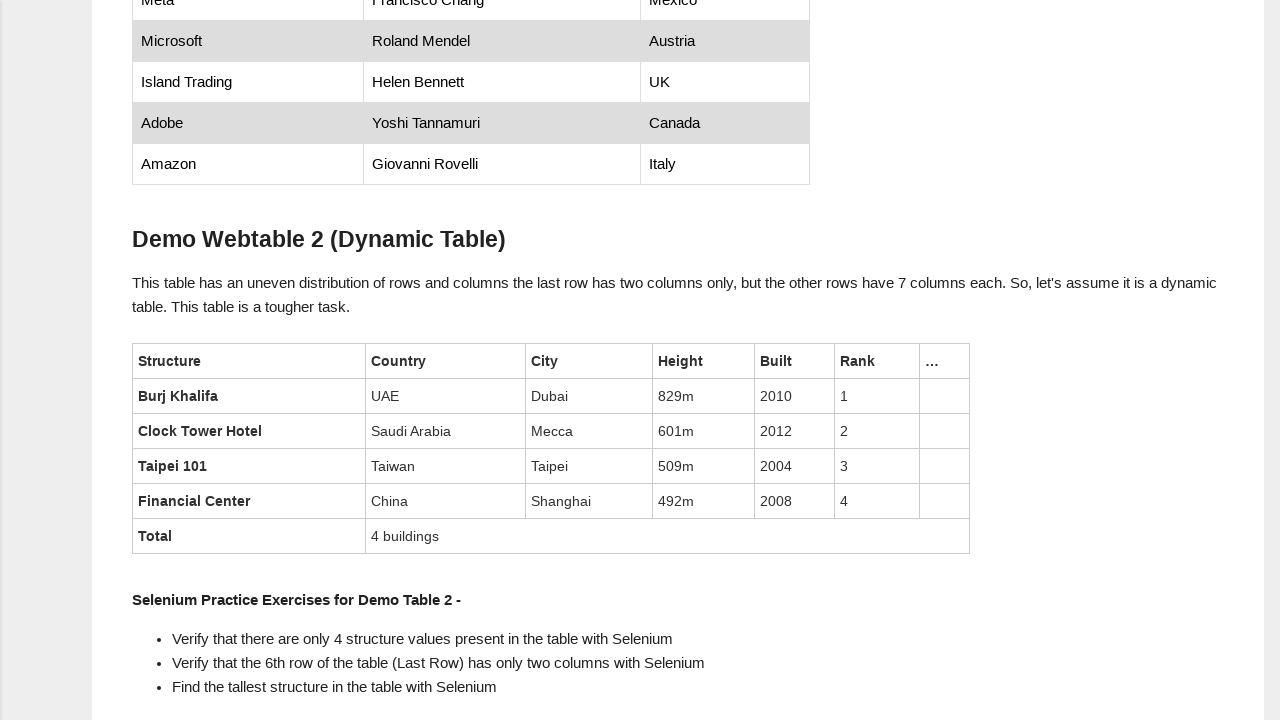

Clicked on table header column 3 to verify it's interactive at (589, 361) on xpath=//div[contains(@class,'post-body')]//table/thead/tr/th[3]
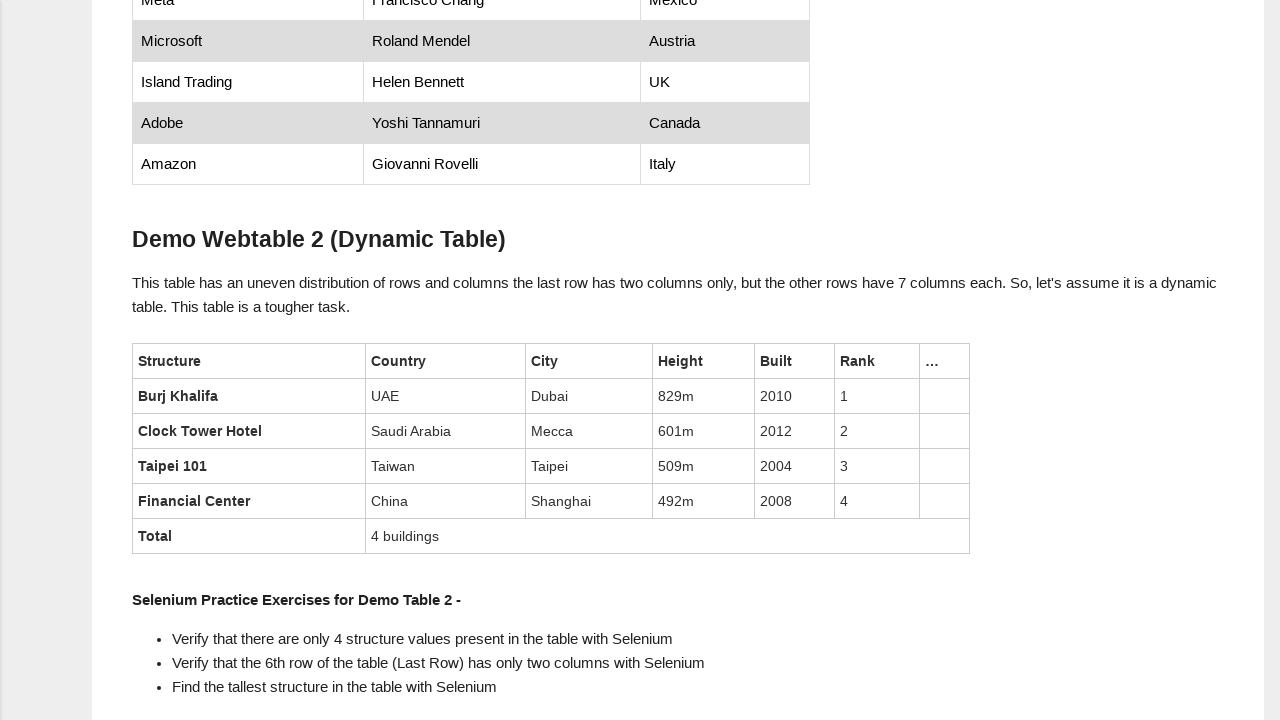

Waited for table header column 4 to be present
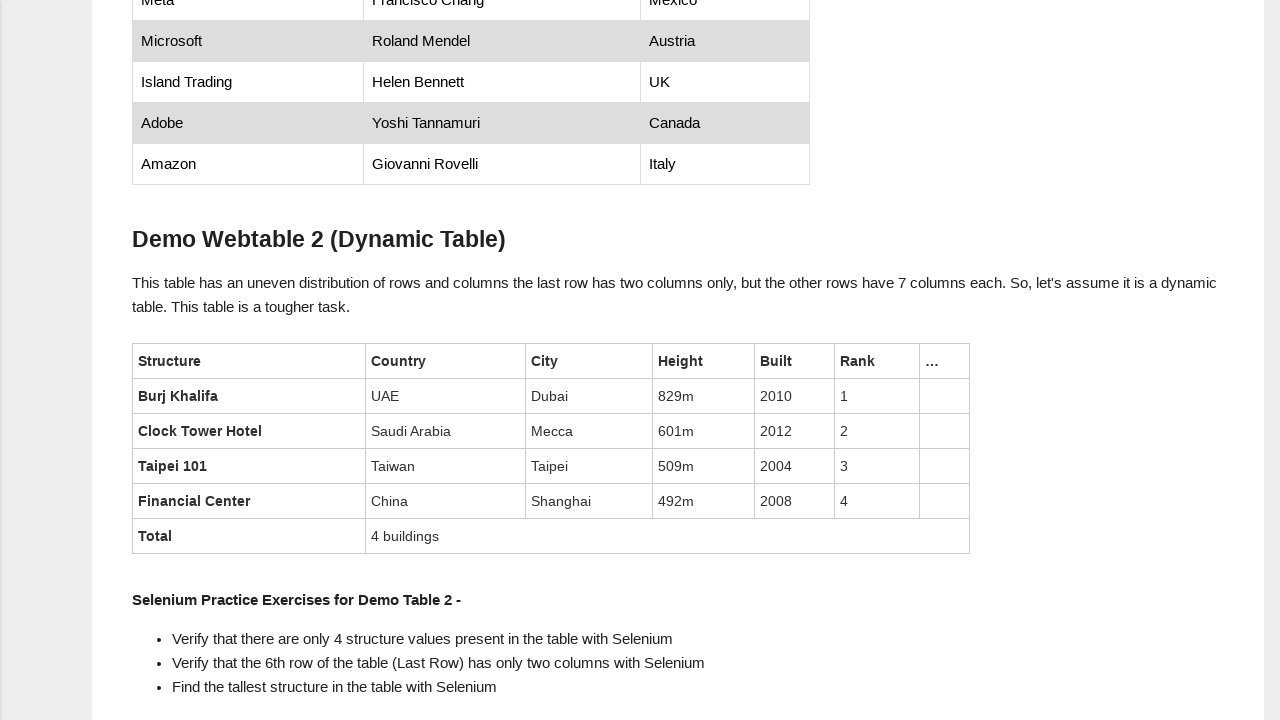

Clicked on table header column 4 to verify it's interactive at (703, 361) on xpath=//div[contains(@class,'post-body')]//table/thead/tr/th[4]
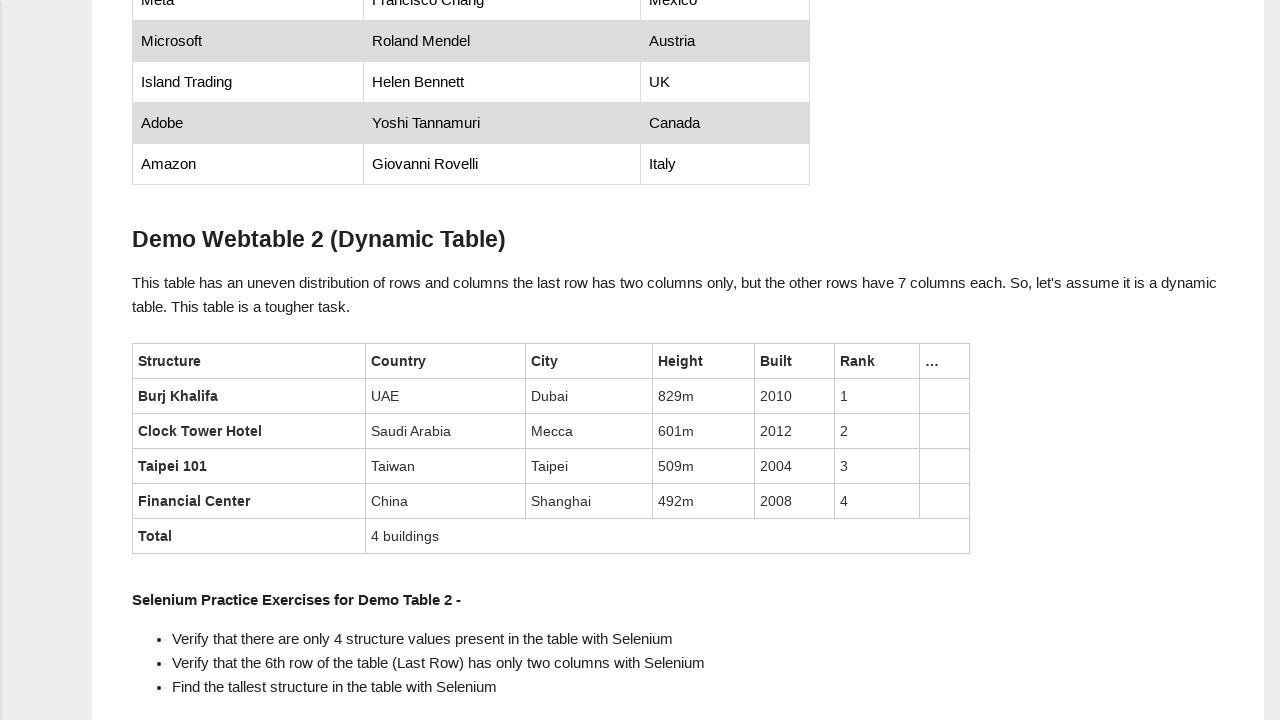

Waited for table header column 5 to be present
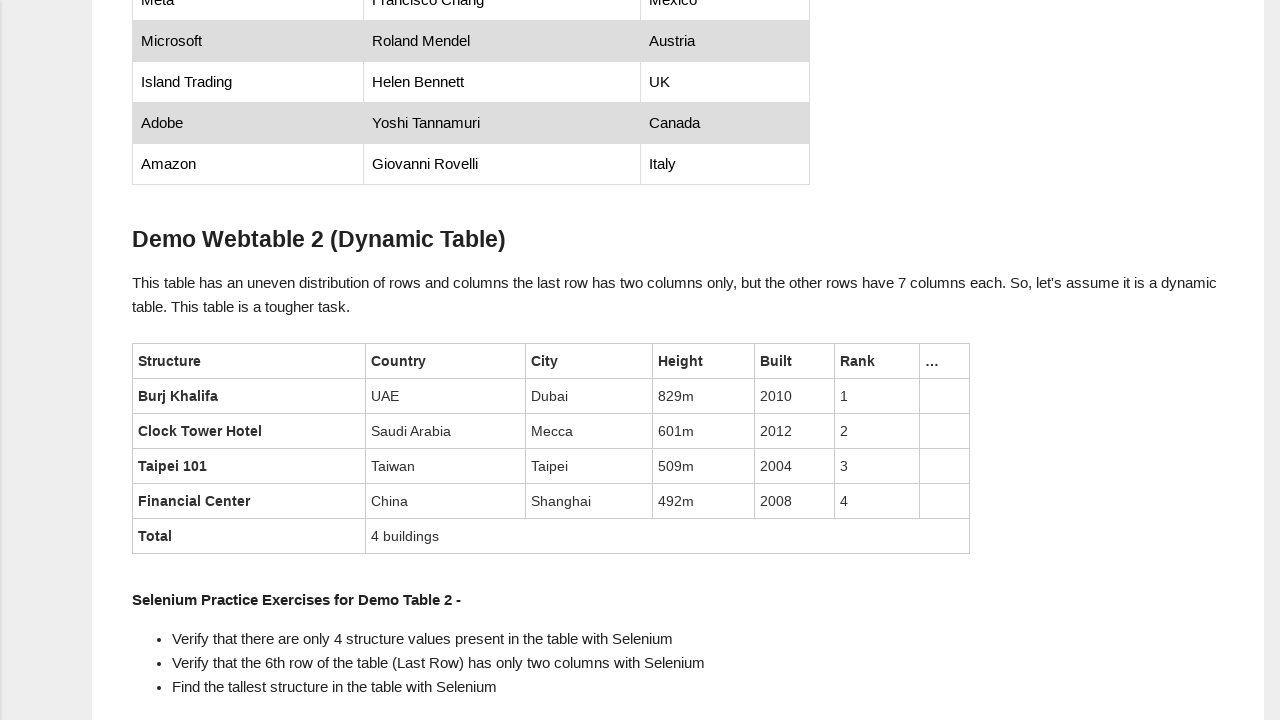

Clicked on table header column 5 to verify it's interactive at (794, 361) on xpath=//div[contains(@class,'post-body')]//table/thead/tr/th[5]
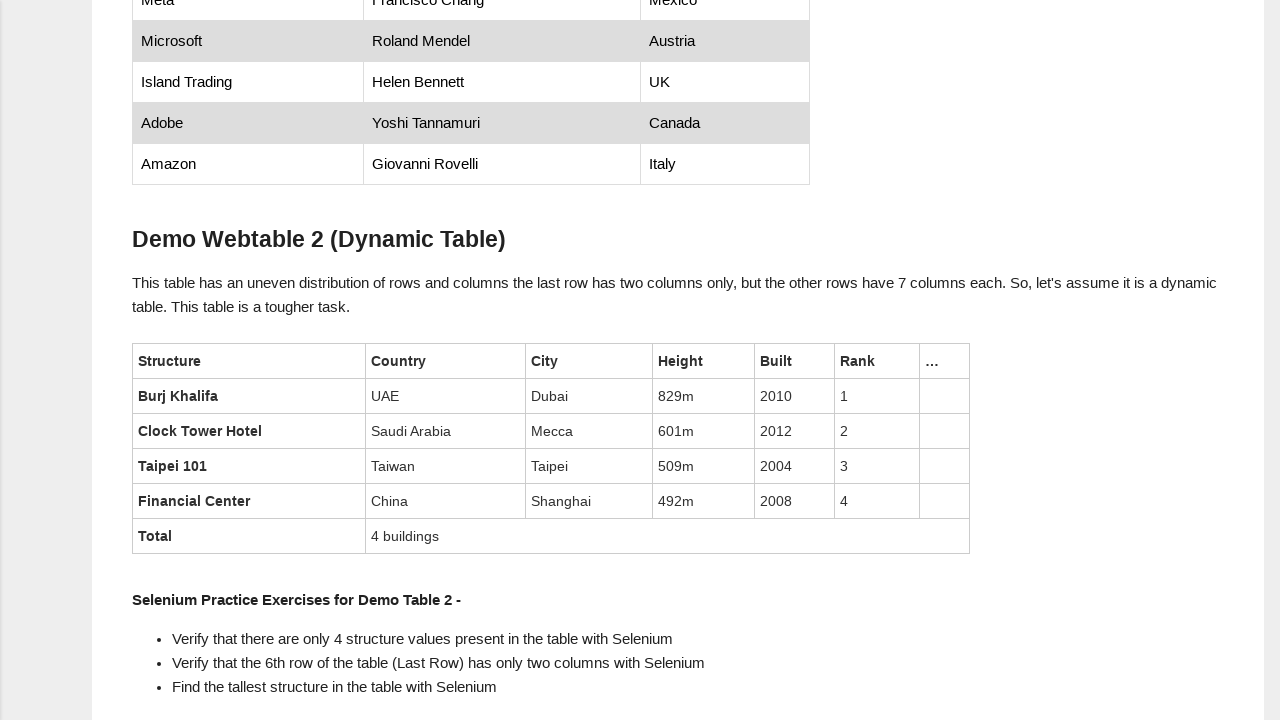

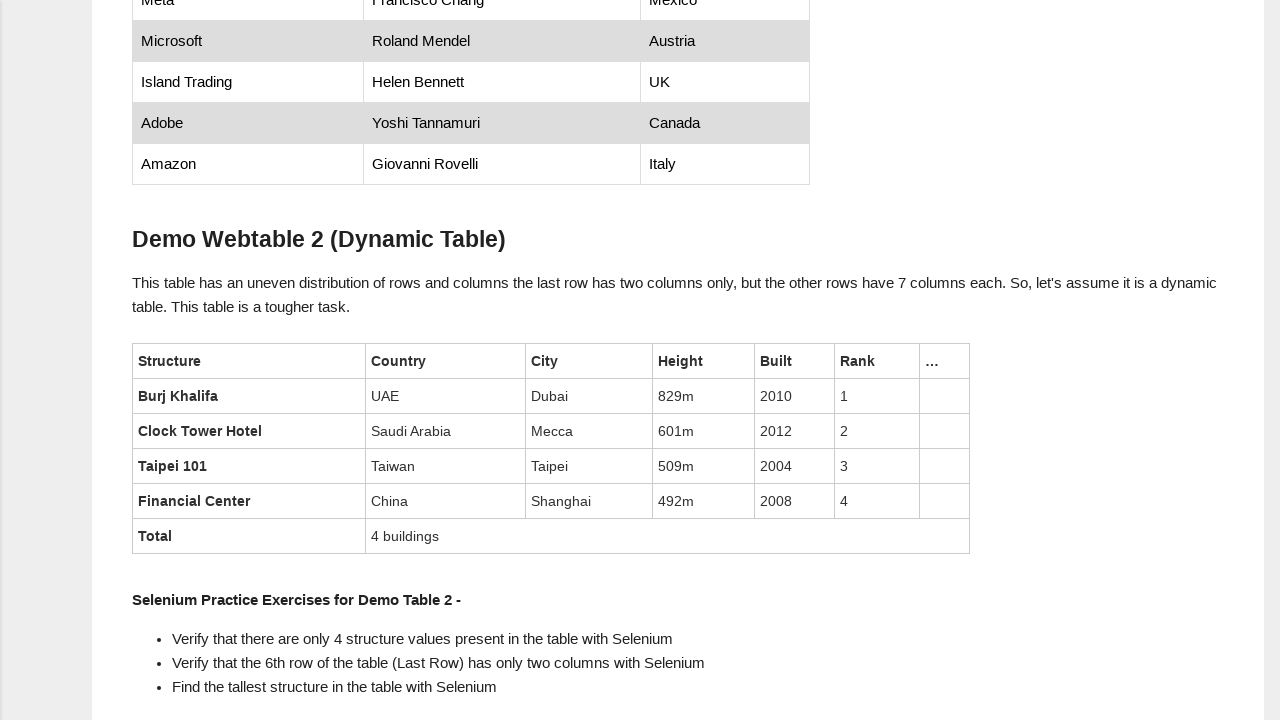